Tests that the Clear completed button is hidden when no items are completed

Starting URL: https://demo.playwright.dev/todomvc

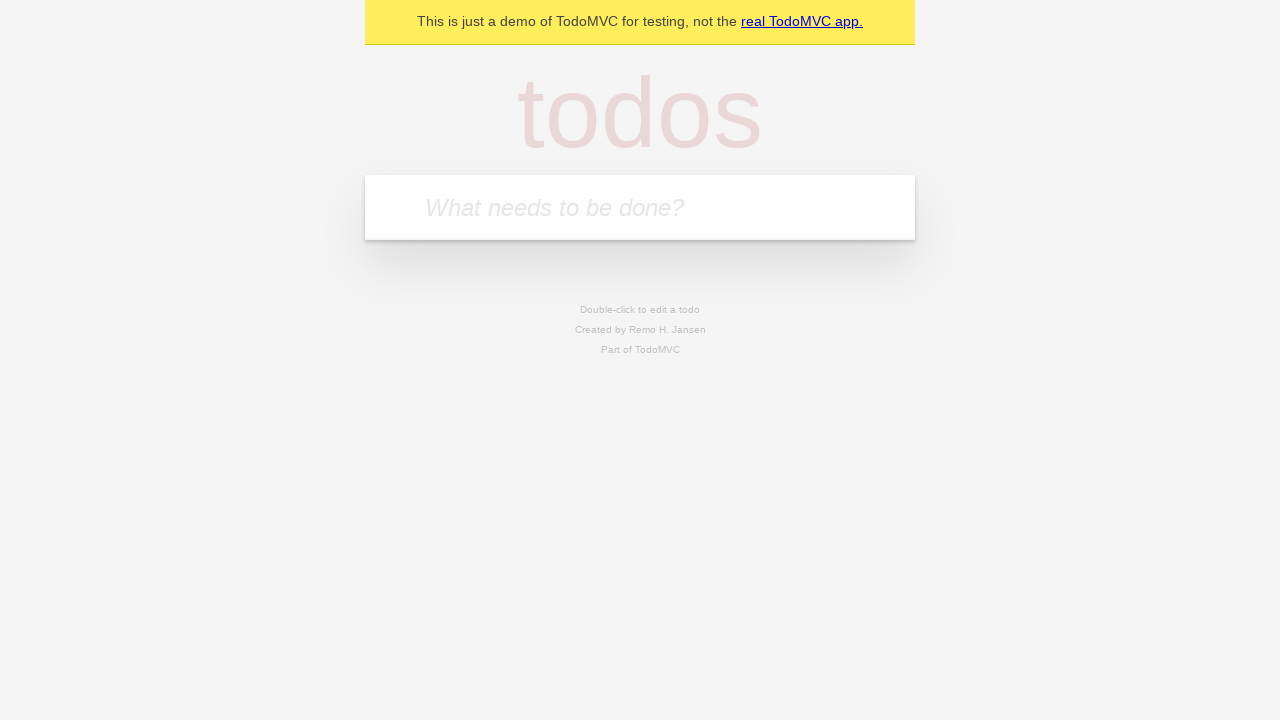

Filled todo input with 'buy some cheese' on internal:attr=[placeholder="What needs to be done?"i]
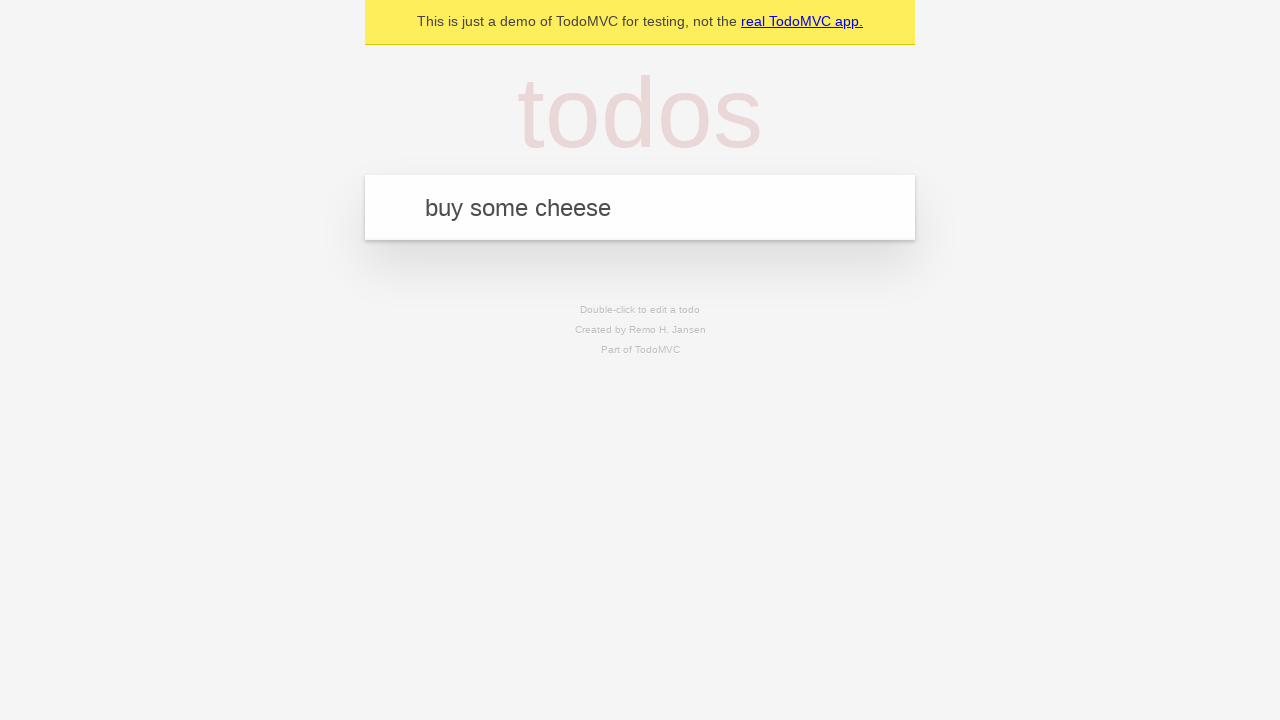

Pressed Enter to add first todo on internal:attr=[placeholder="What needs to be done?"i]
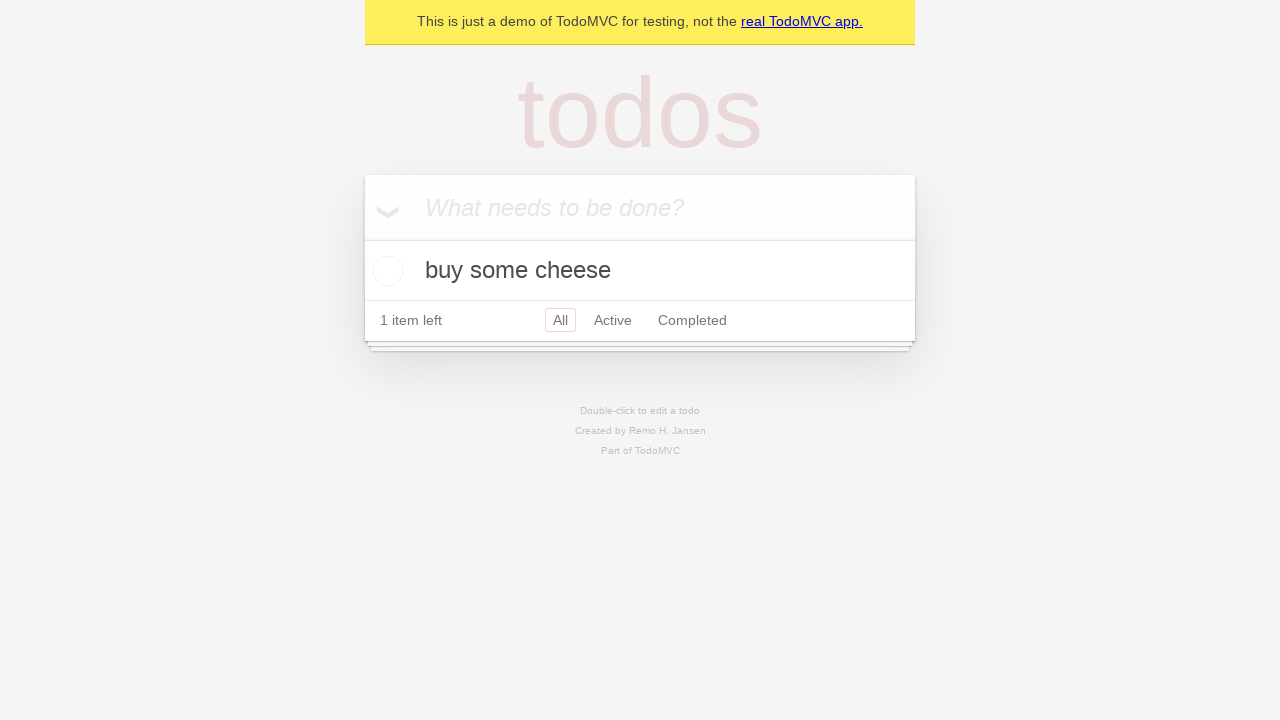

Filled todo input with 'feed the cat' on internal:attr=[placeholder="What needs to be done?"i]
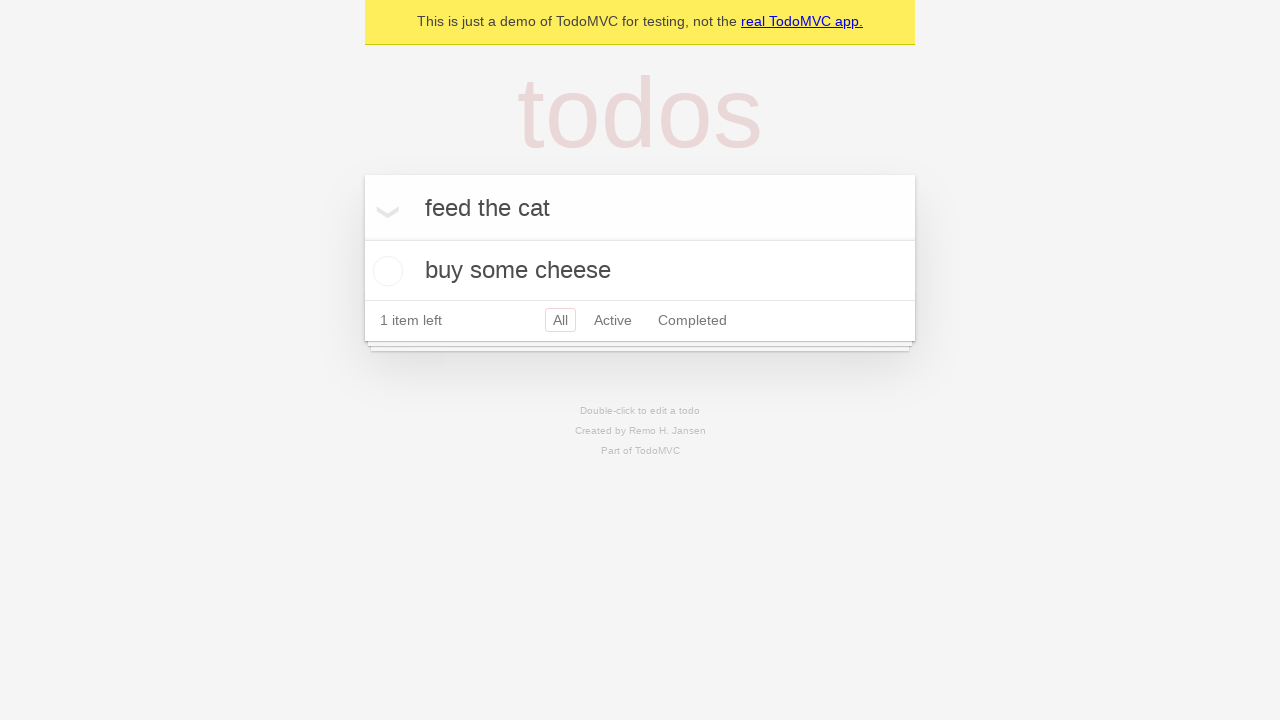

Pressed Enter to add second todo on internal:attr=[placeholder="What needs to be done?"i]
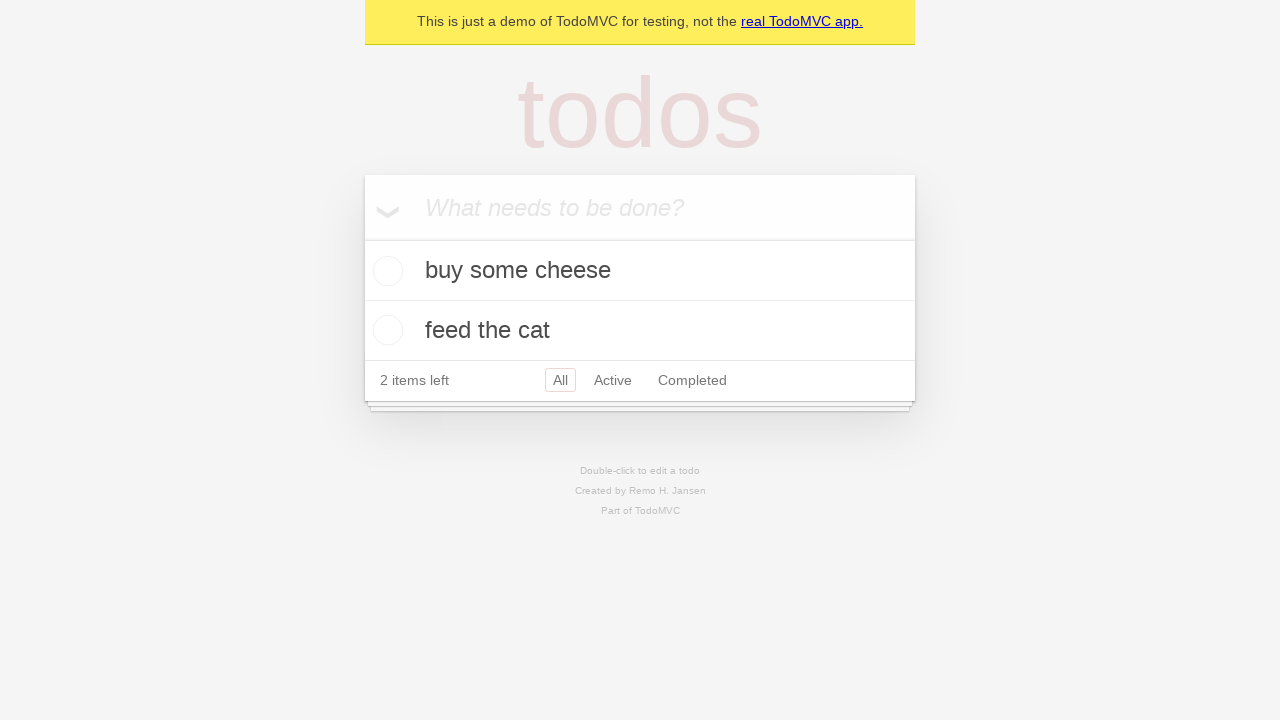

Filled todo input with 'book a doctors appointment' on internal:attr=[placeholder="What needs to be done?"i]
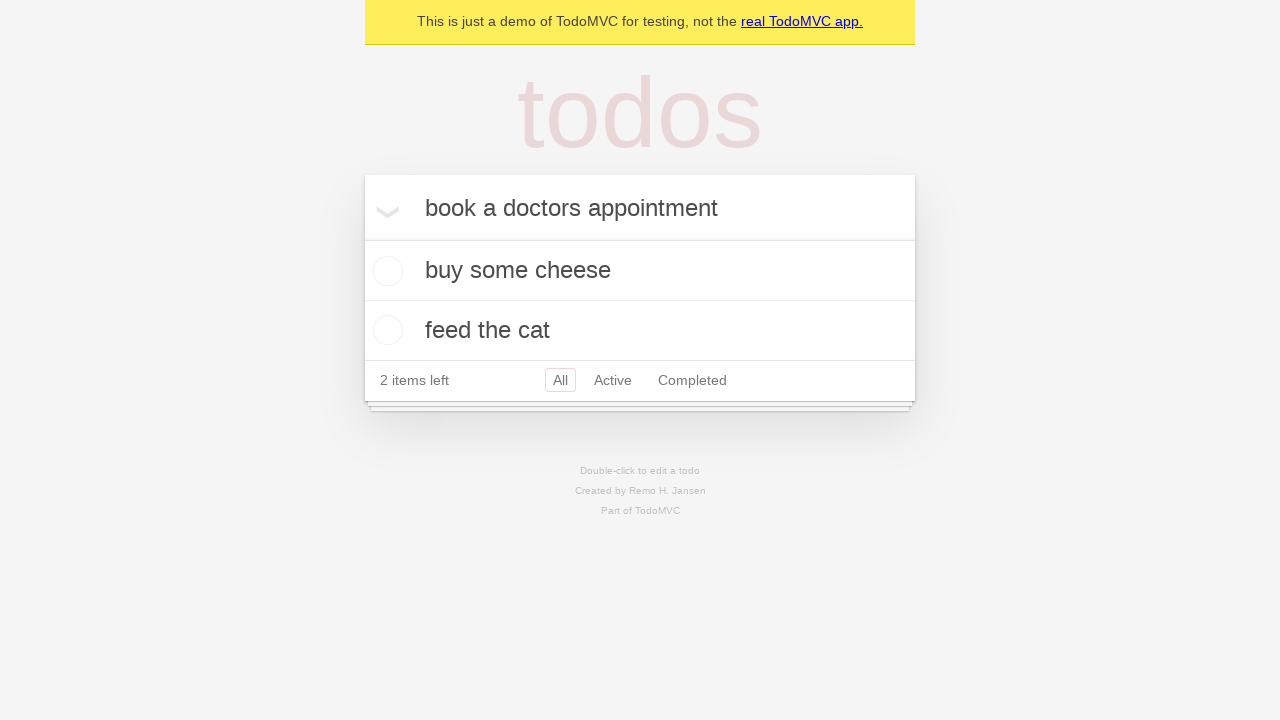

Pressed Enter to add third todo on internal:attr=[placeholder="What needs to be done?"i]
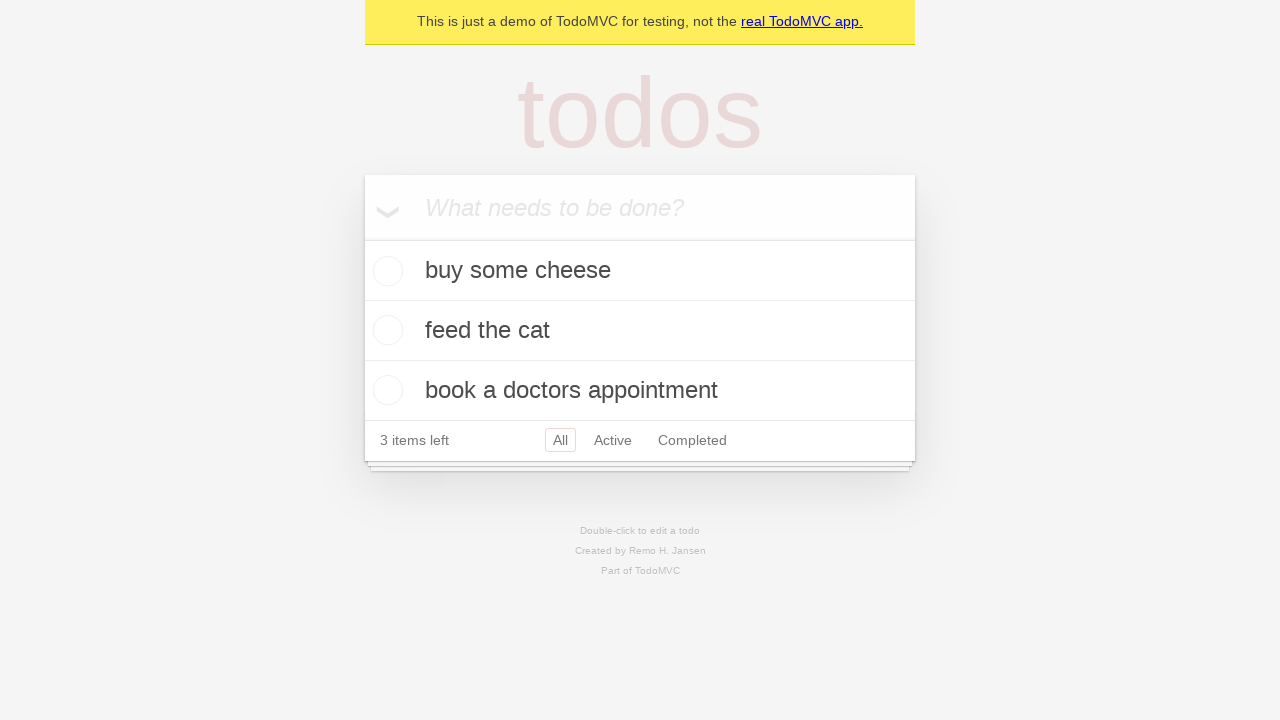

Checked the first todo to mark it as completed at (385, 271) on .todo-list li .toggle >> nth=0
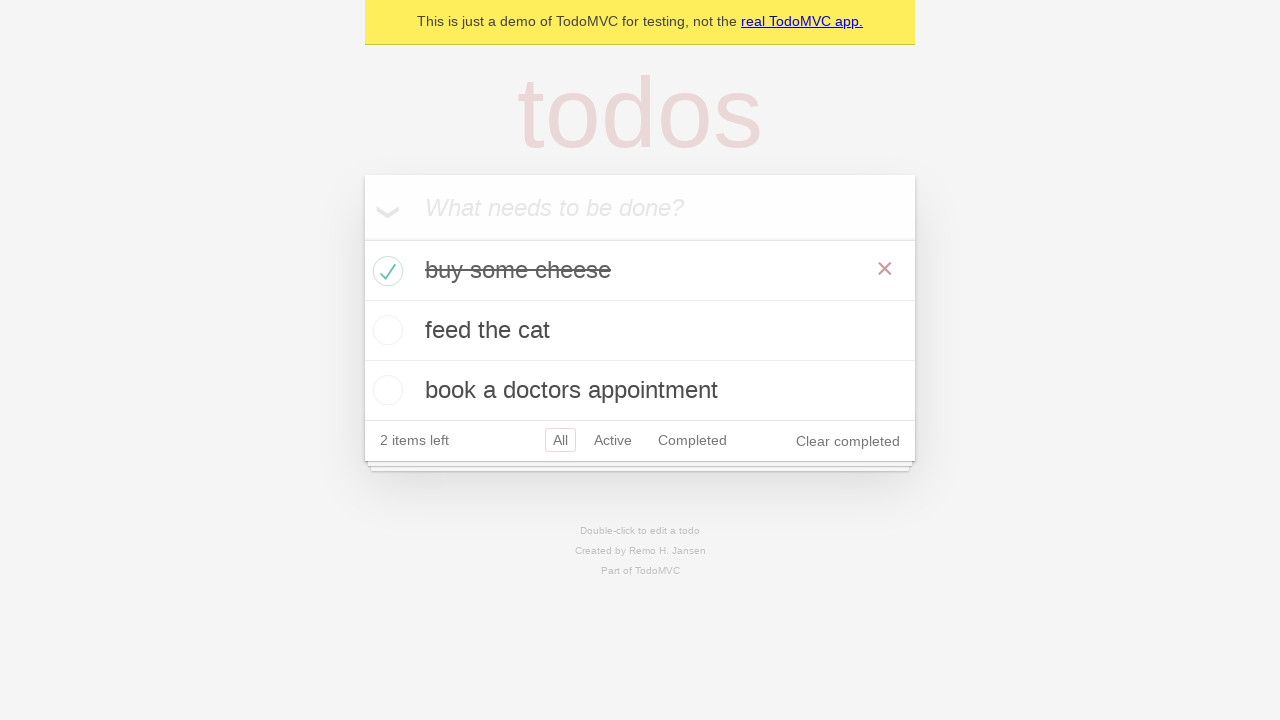

Clicked Clear completed button to remove completed item at (848, 441) on internal:role=button[name="Clear completed"i]
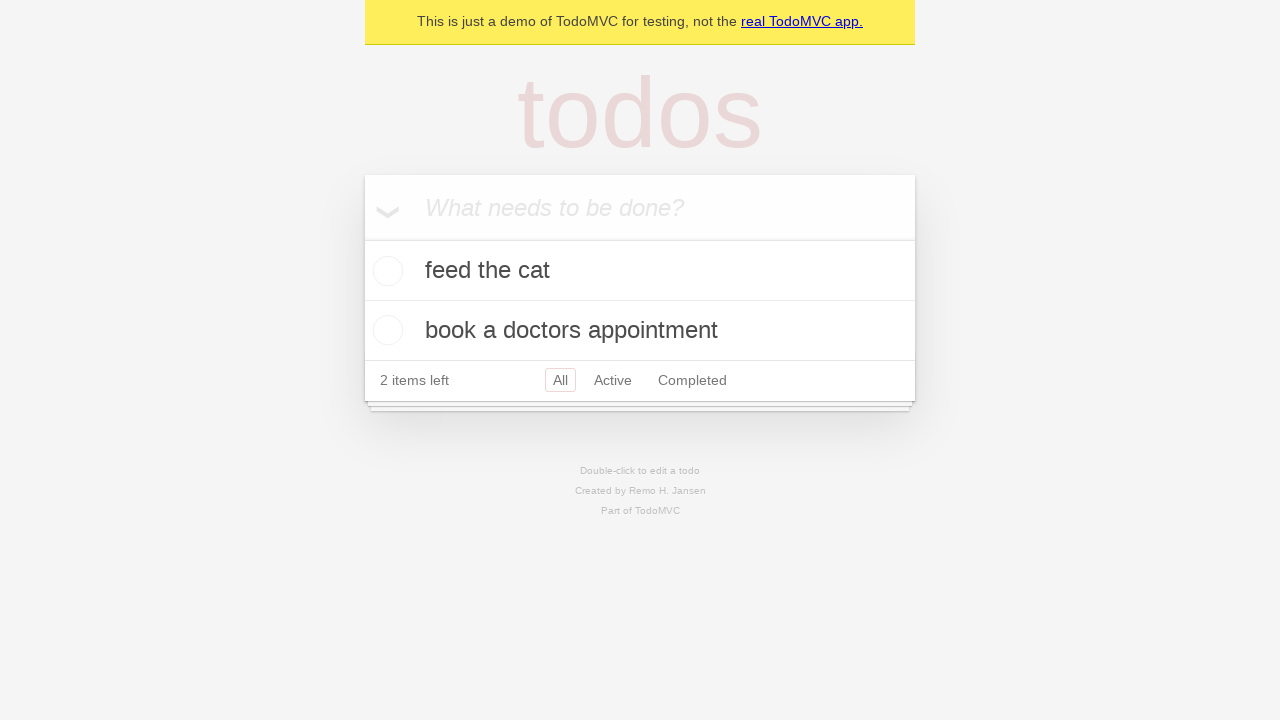

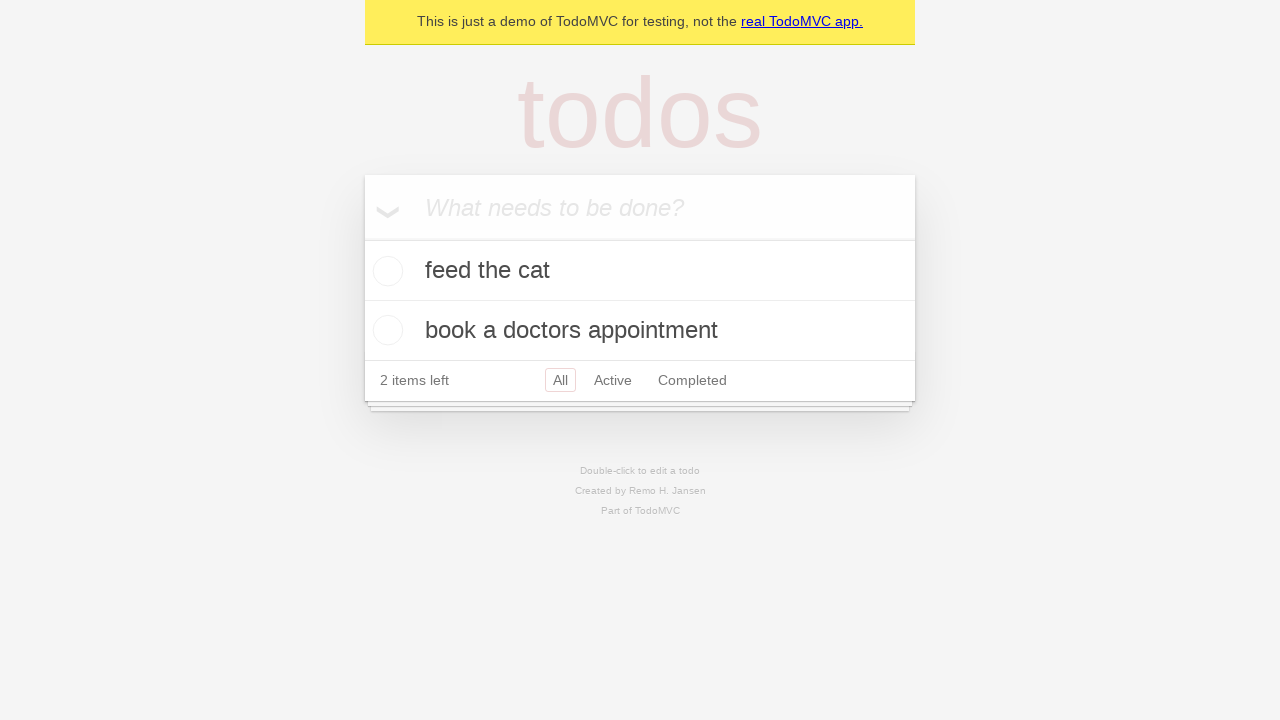